Tests that the todo counter displays the correct number of items as todos are added.

Starting URL: https://demo.playwright.dev/todomvc

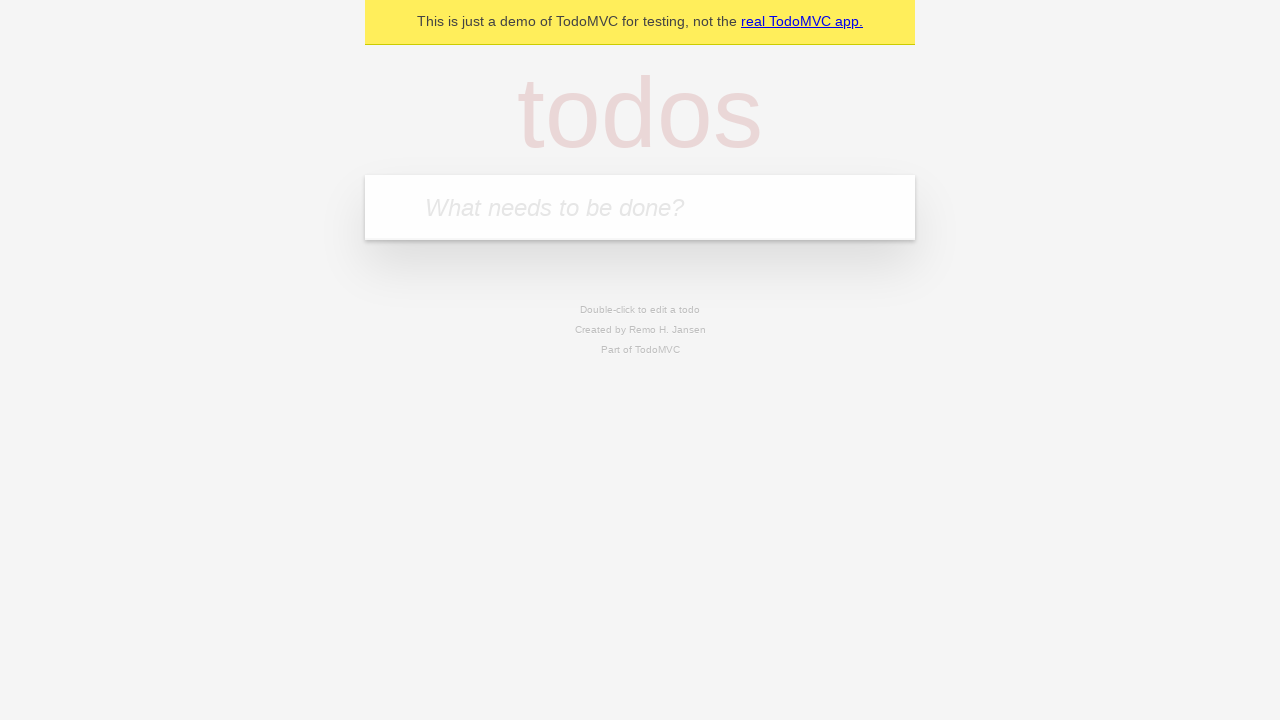

Located the todo input field
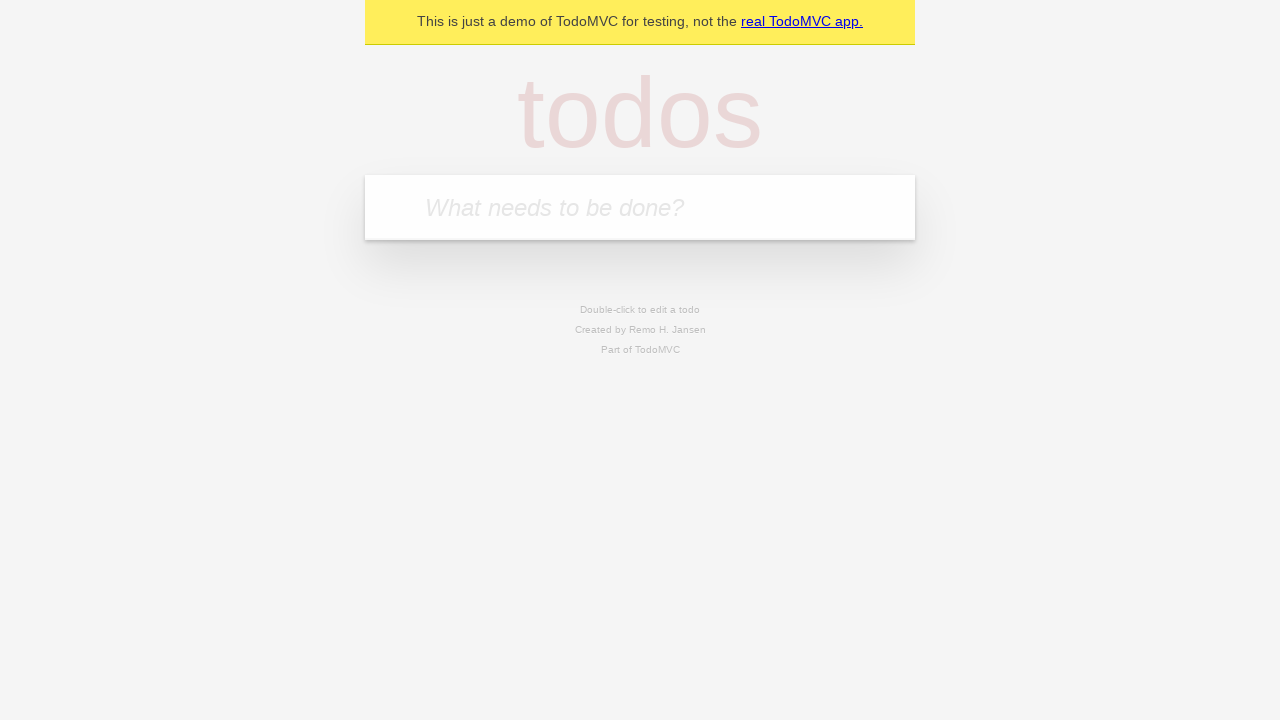

Filled todo input with 'buy some cheese' on internal:attr=[placeholder="What needs to be done?"i]
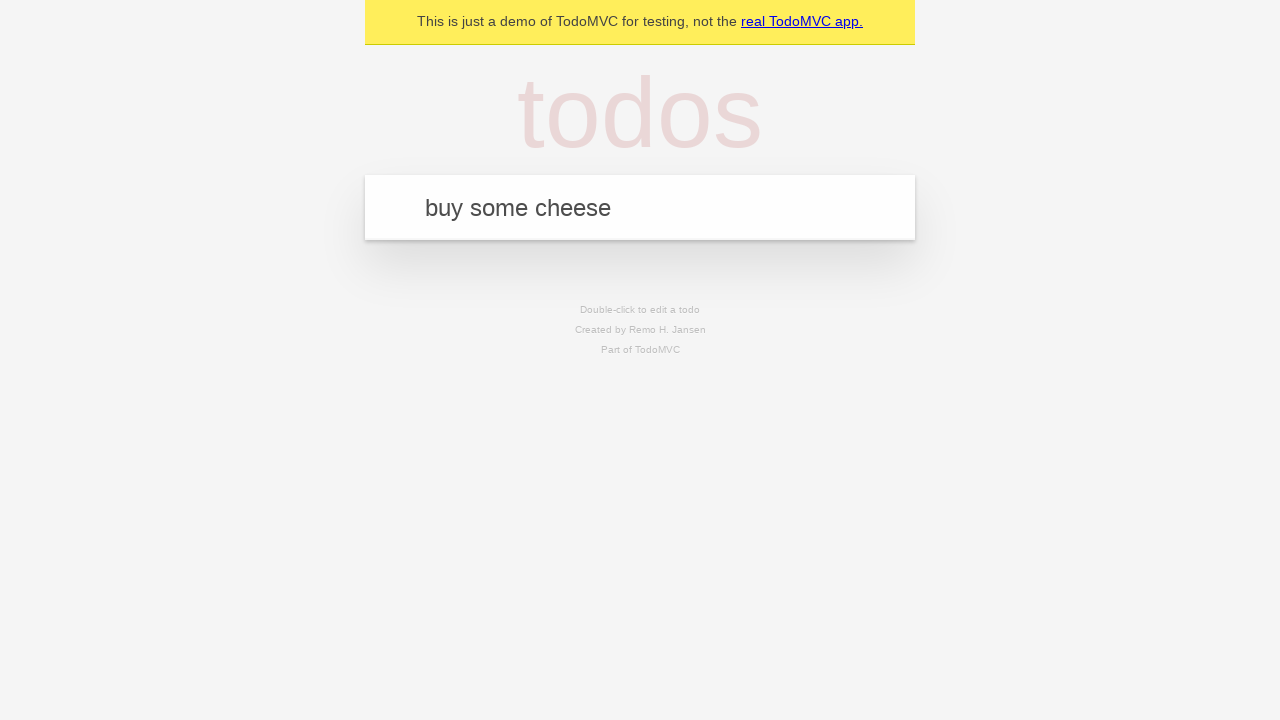

Pressed Enter to create first todo on internal:attr=[placeholder="What needs to be done?"i]
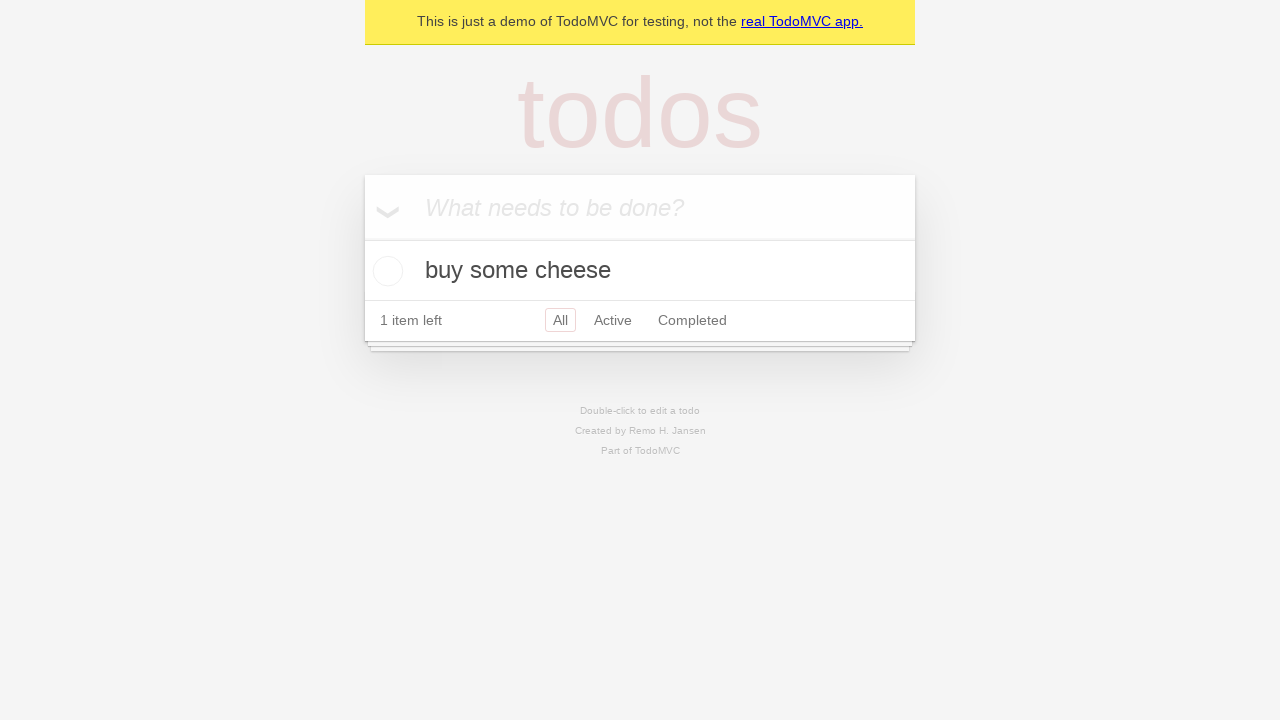

Todo counter element loaded
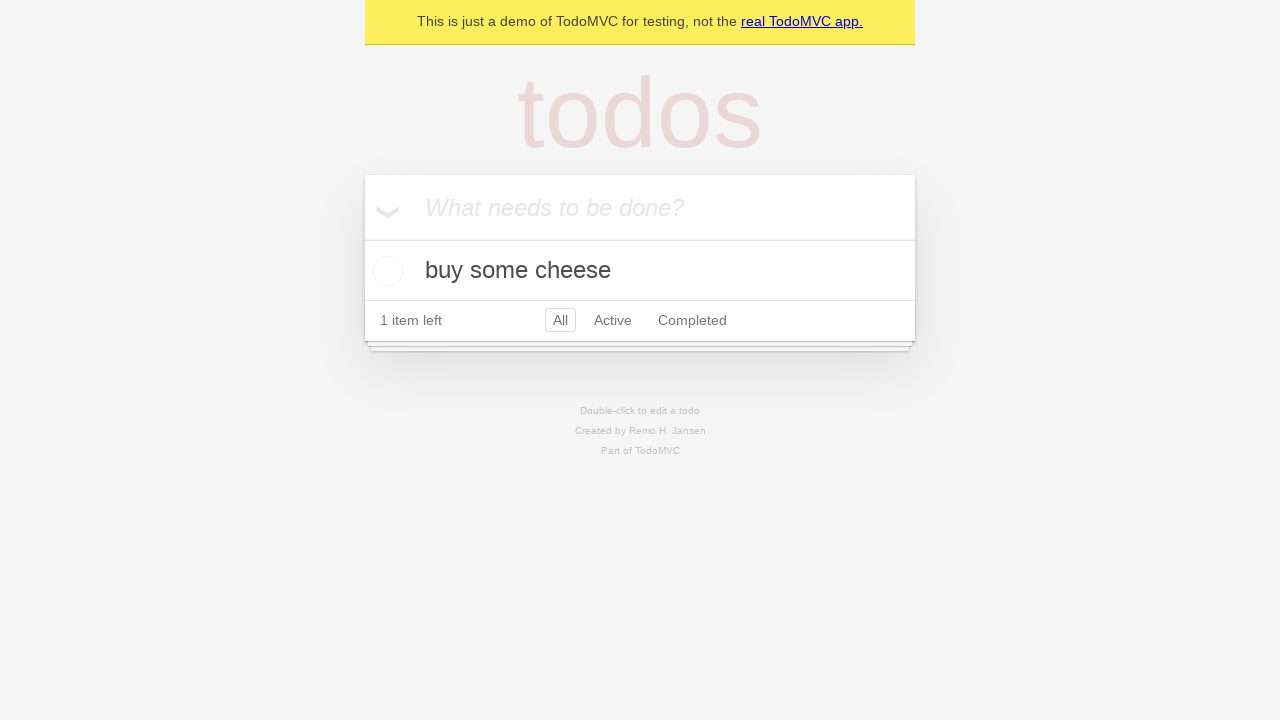

Filled todo input with 'feed the cat' on internal:attr=[placeholder="What needs to be done?"i]
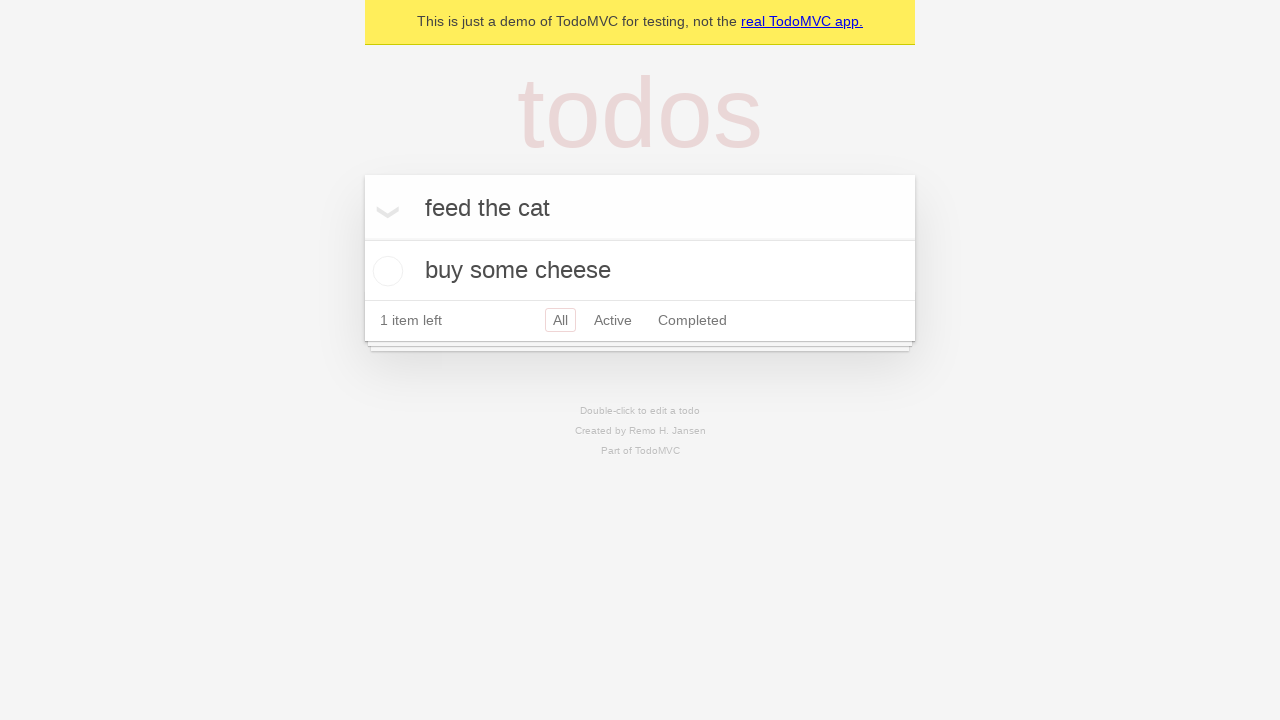

Pressed Enter to create second todo on internal:attr=[placeholder="What needs to be done?"i]
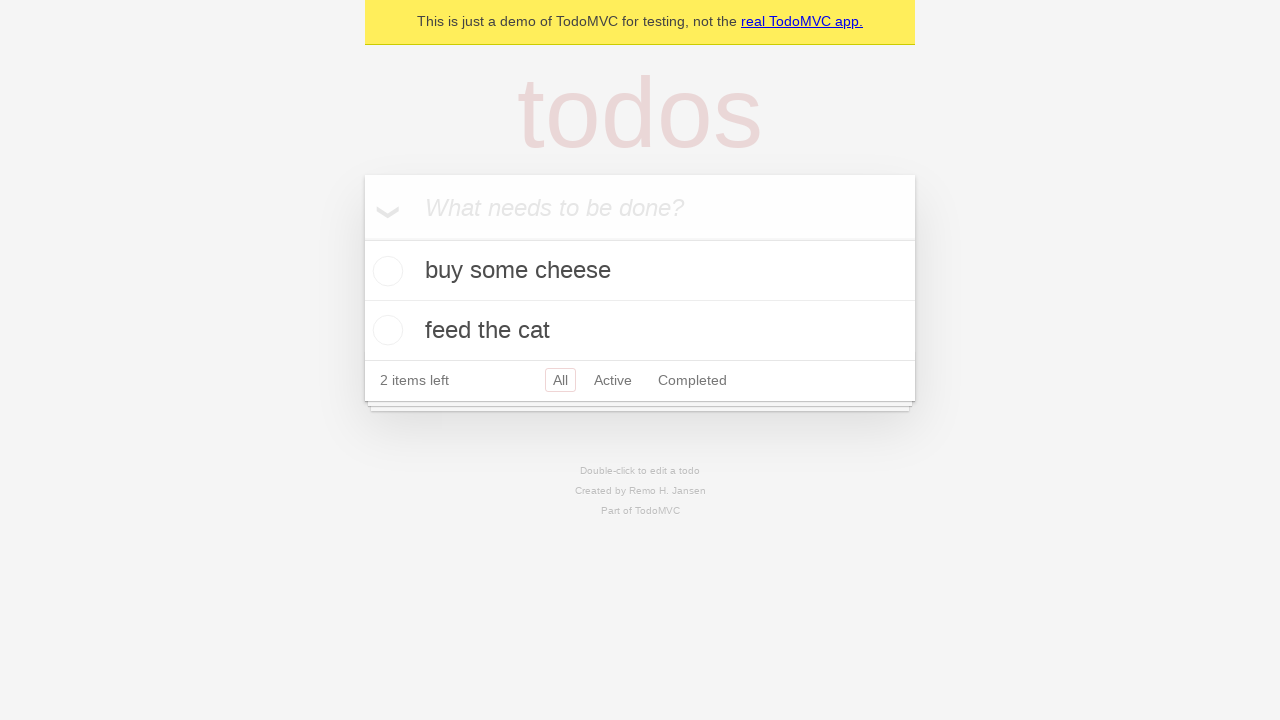

Verified todo counter is displayed with count of 2
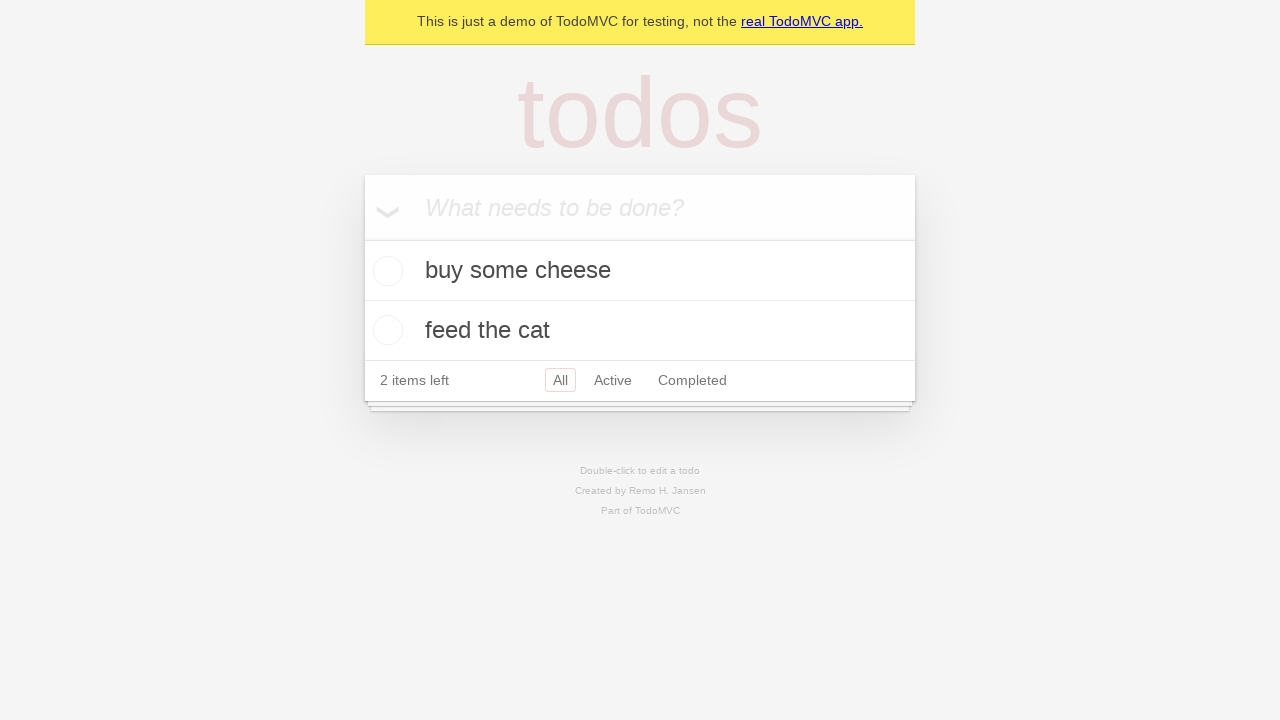

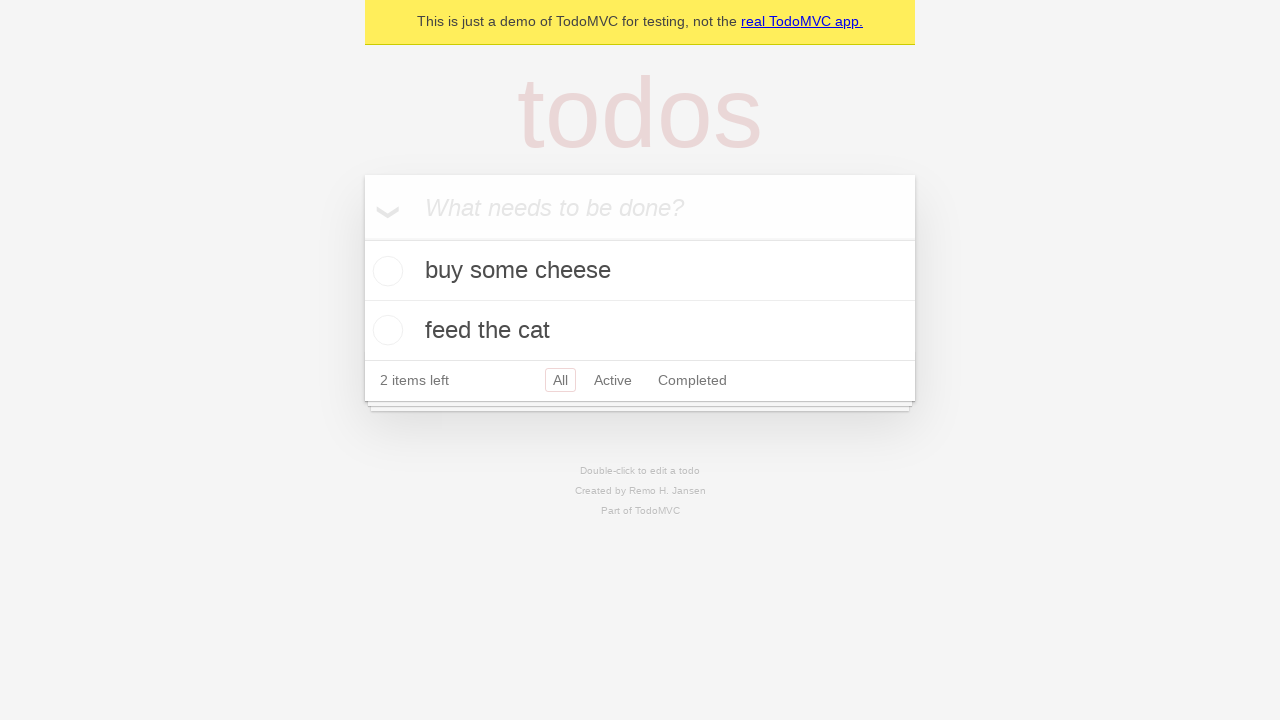